Tests product search functionality by entering "Macbook Air" in the search field and verifying results are displayed

Starting URL: http://opencart.abstracta.us/

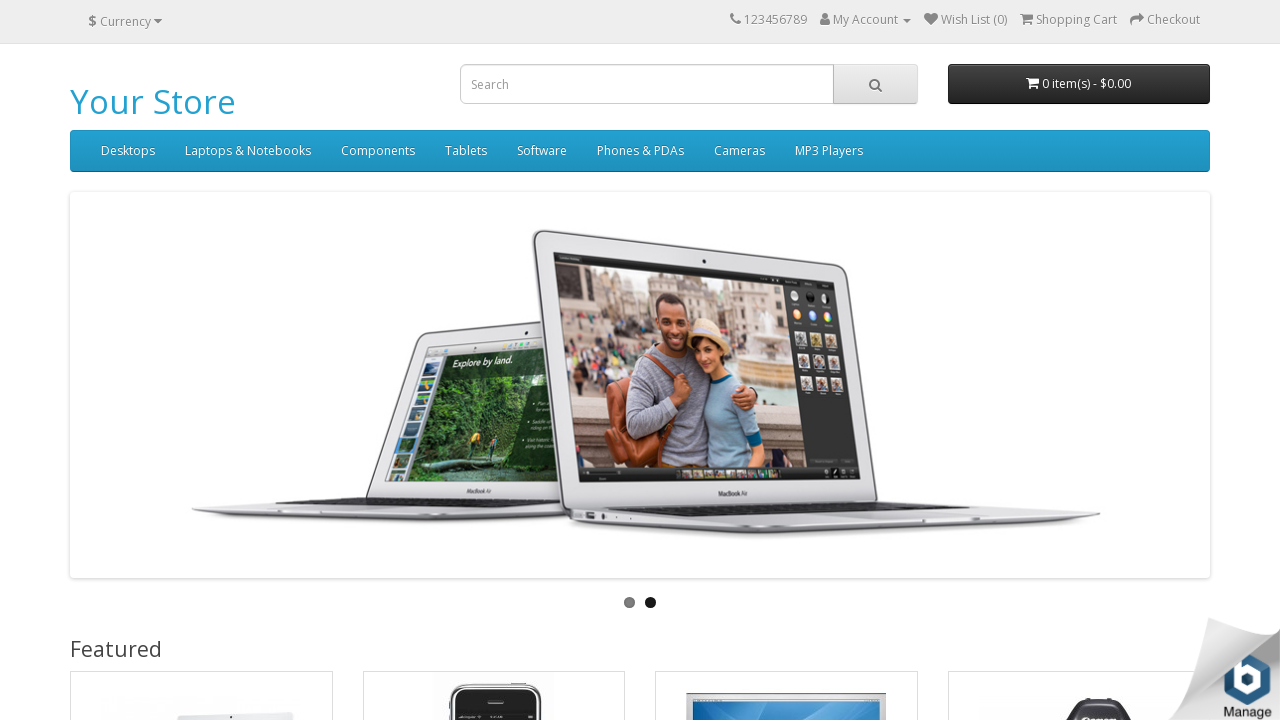

Filled search field with 'Macbook Air' on xpath=//*[@id='search']/input
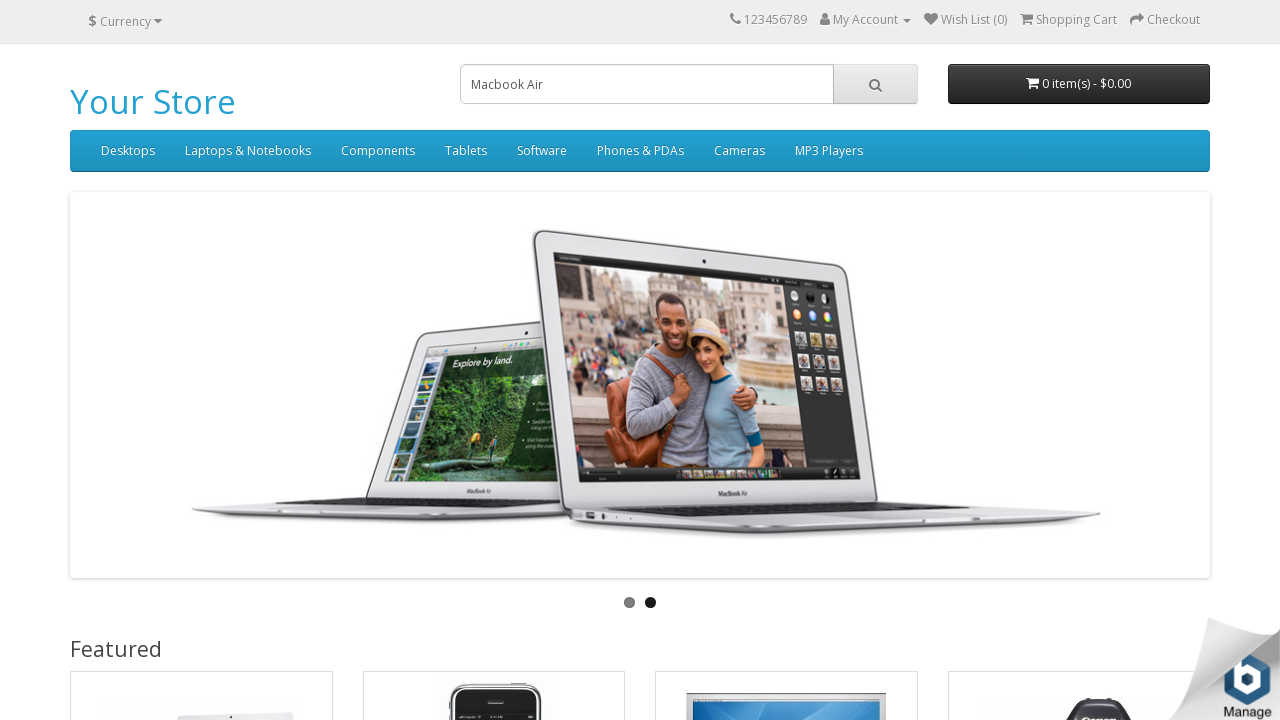

Pressed Enter to submit search query on xpath=//*[@id='search']/input
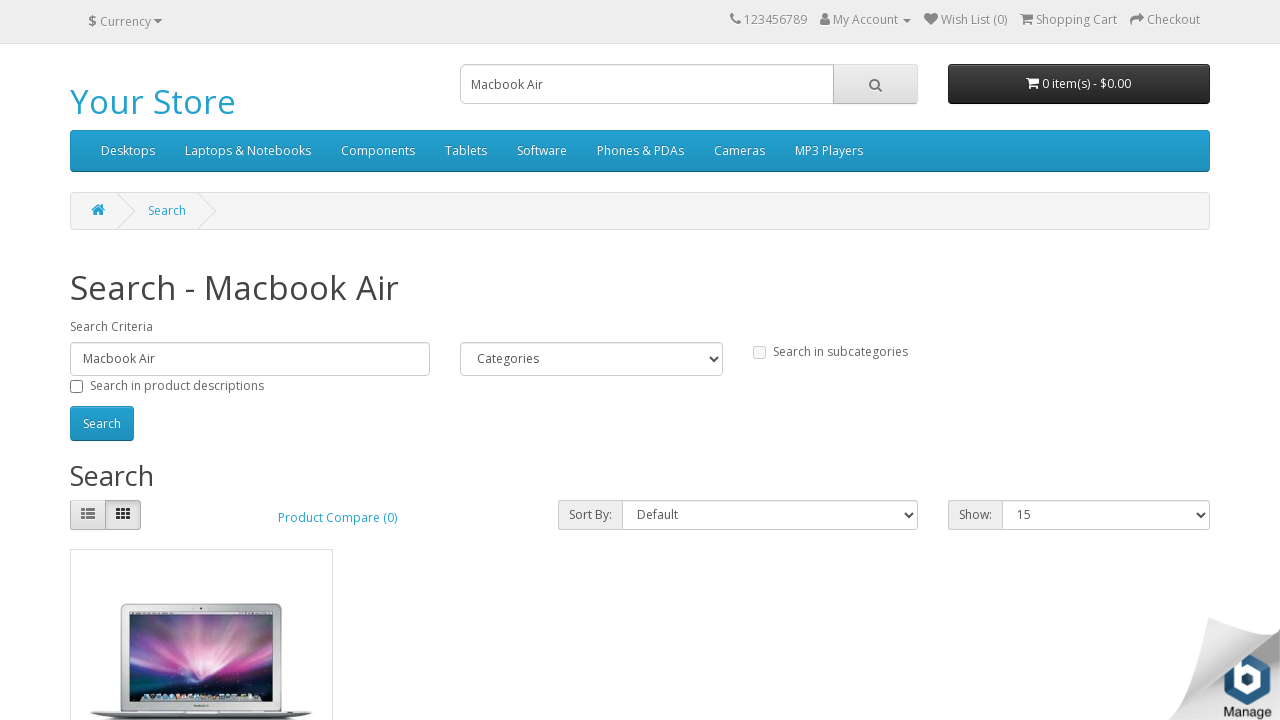

Search results loaded and product image selector is visible
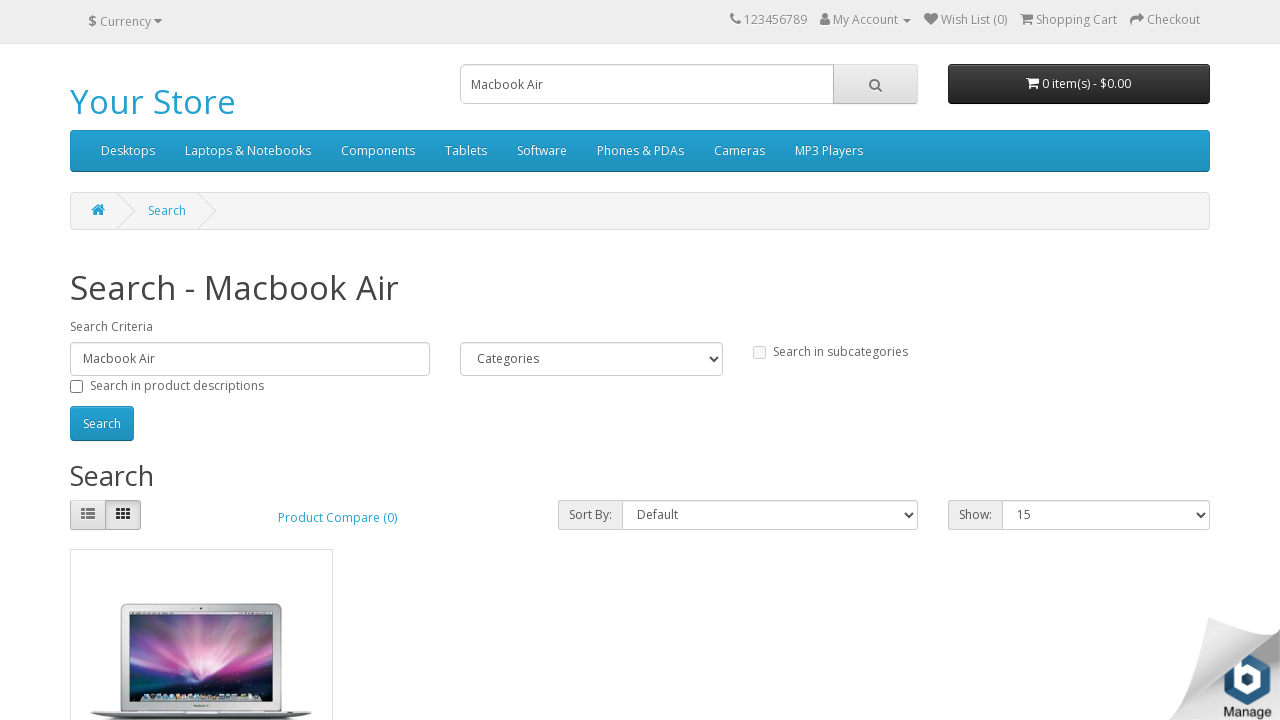

Verified that Macbook Air product image is visible in search results
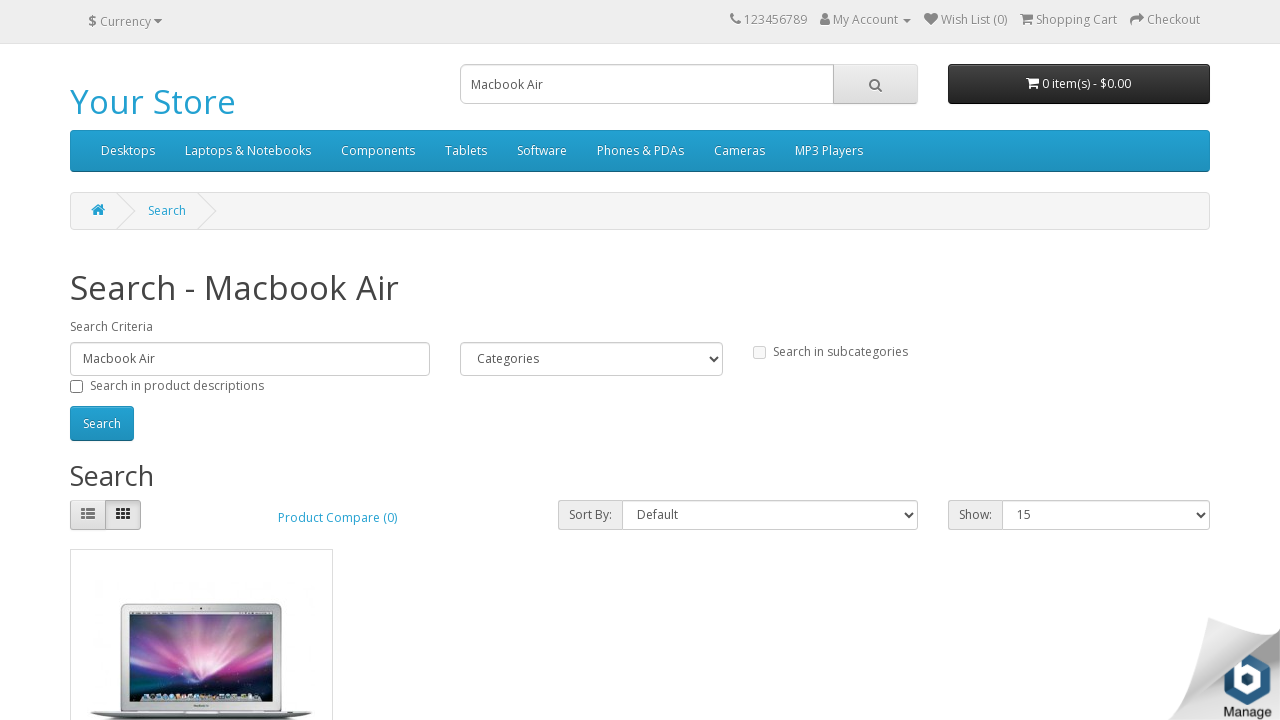

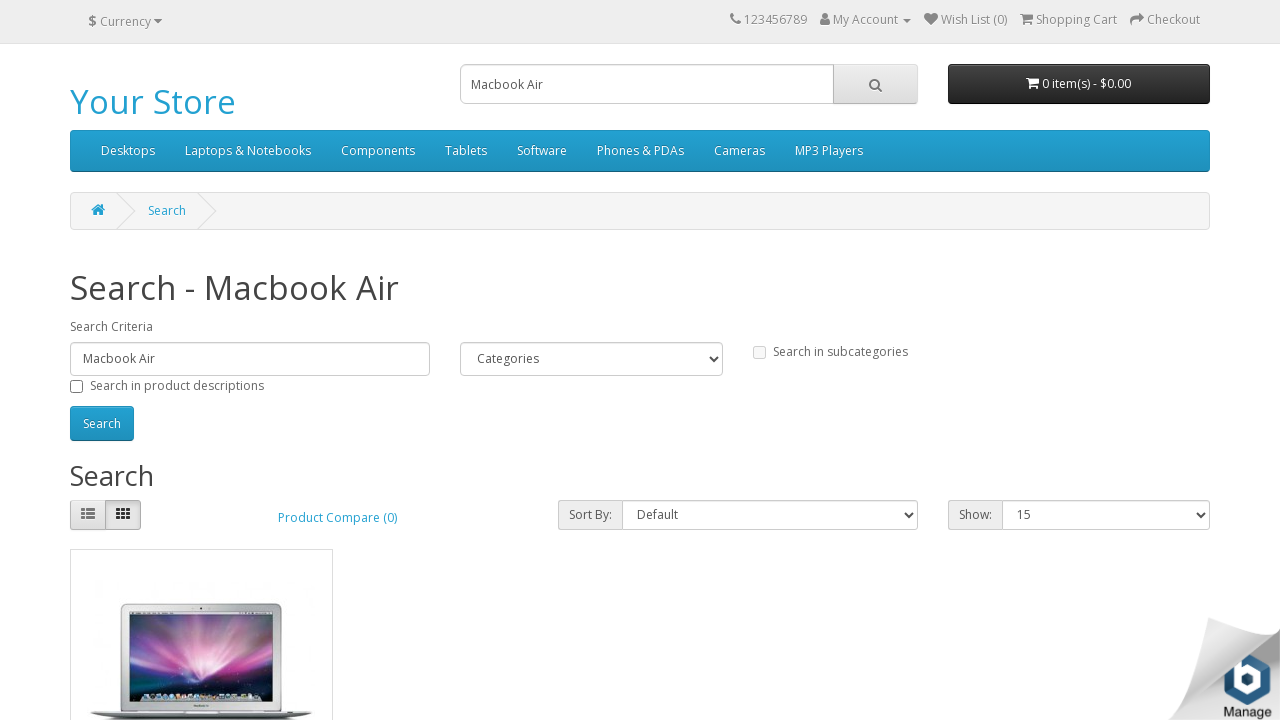